Navigates to Yahoo Japan homepage and verifies the page loads successfully by waiting for the page content to be visible.

Starting URL: https://www.yahoo.co.jp/

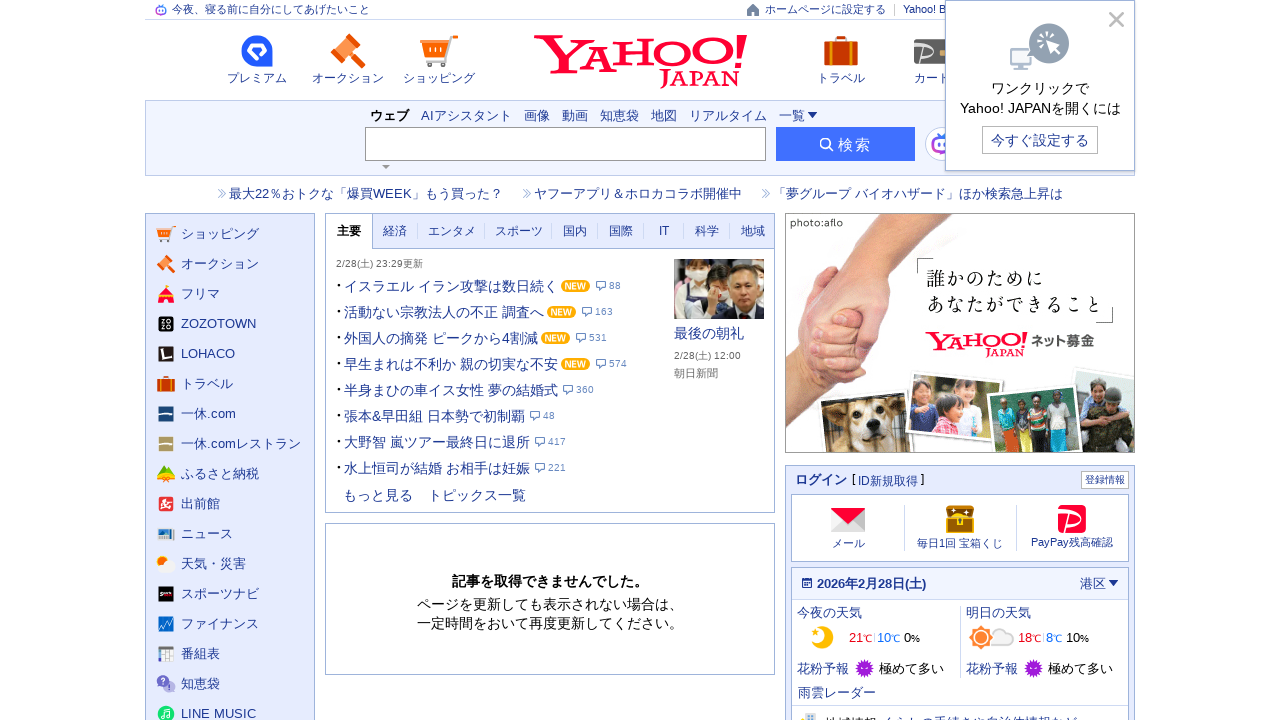

Navigated to Yahoo Japan homepage
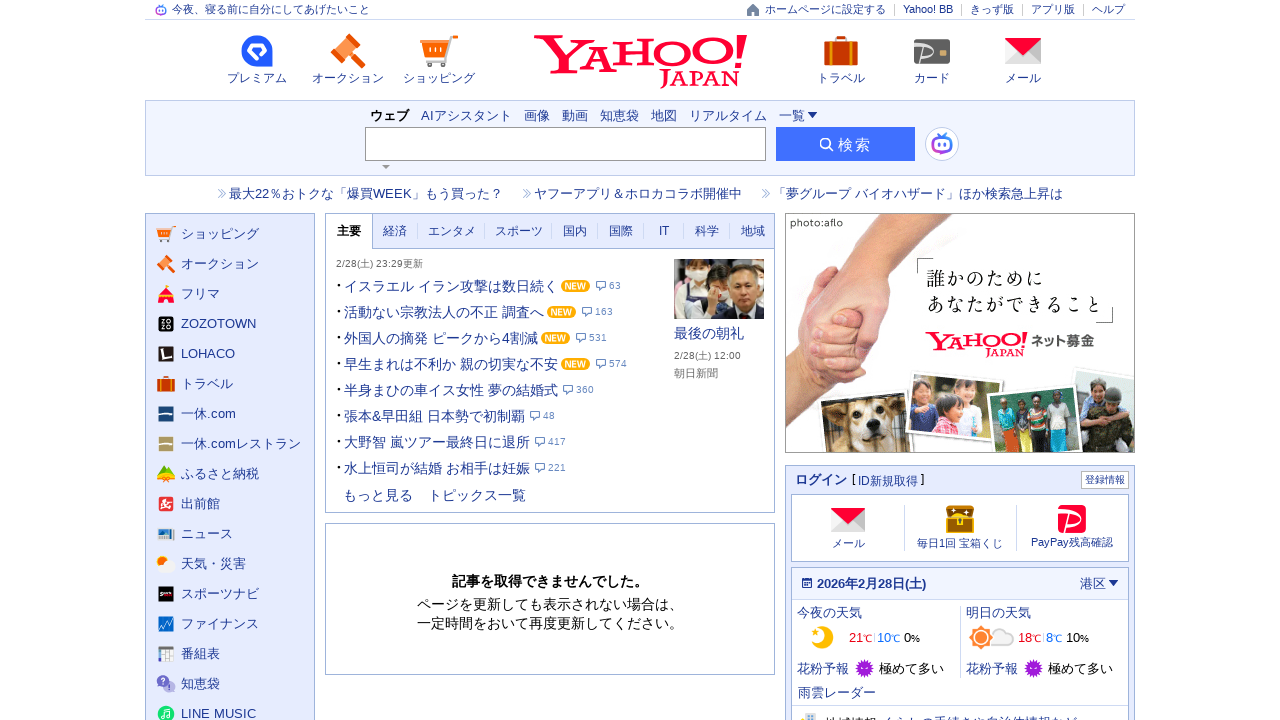

Page DOM content loaded
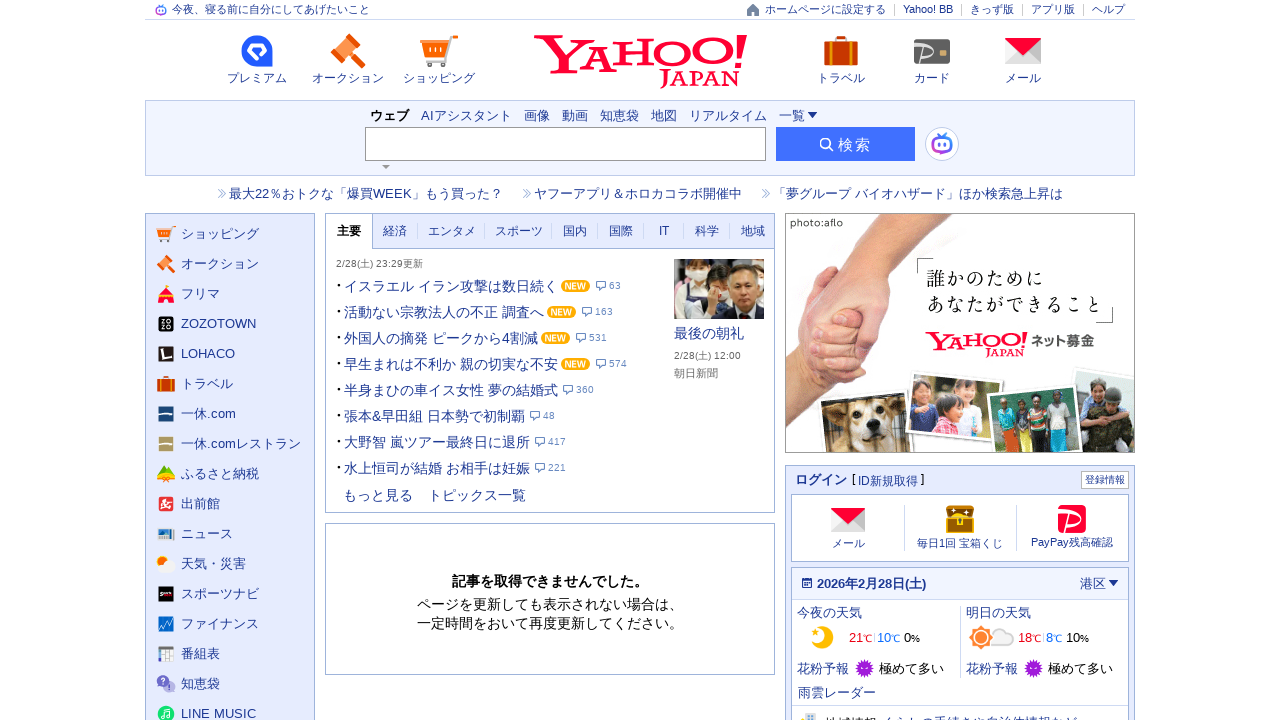

Verified page content is visible by waiting for body element
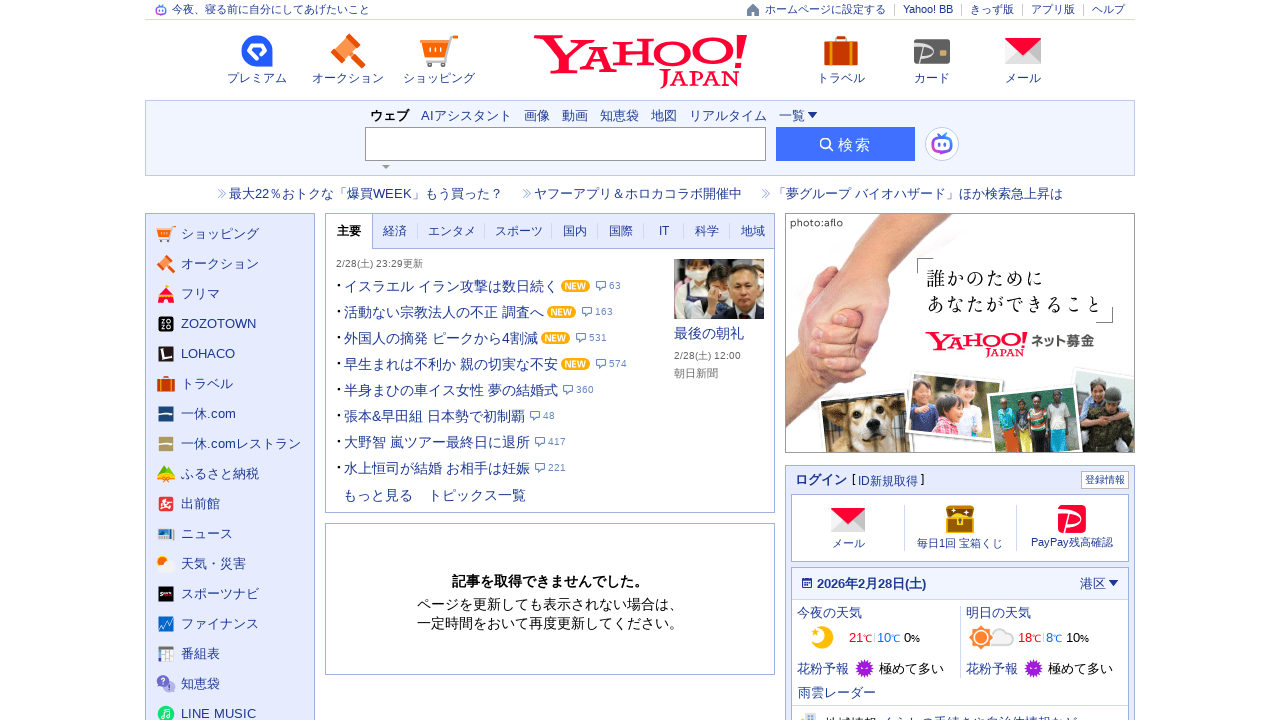

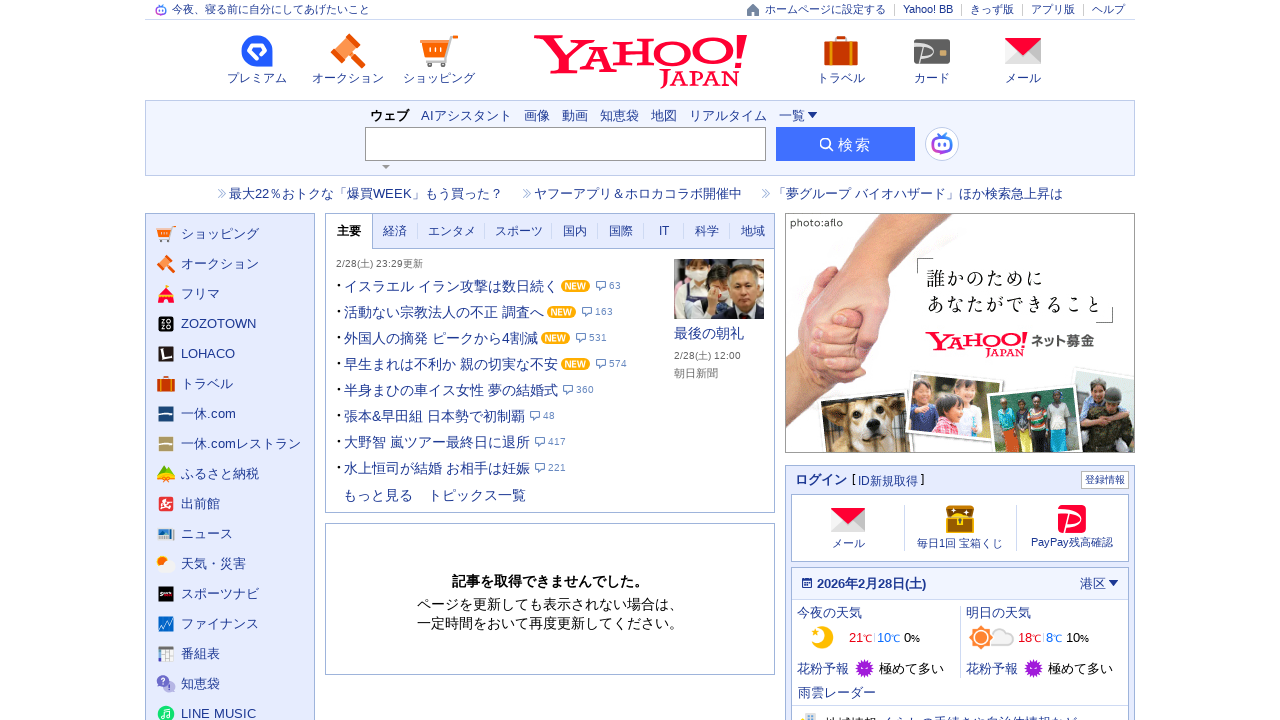